Tests Context Menu page by right-clicking on an element and handling the resulting alert

Starting URL: https://the-internet.herokuapp.com

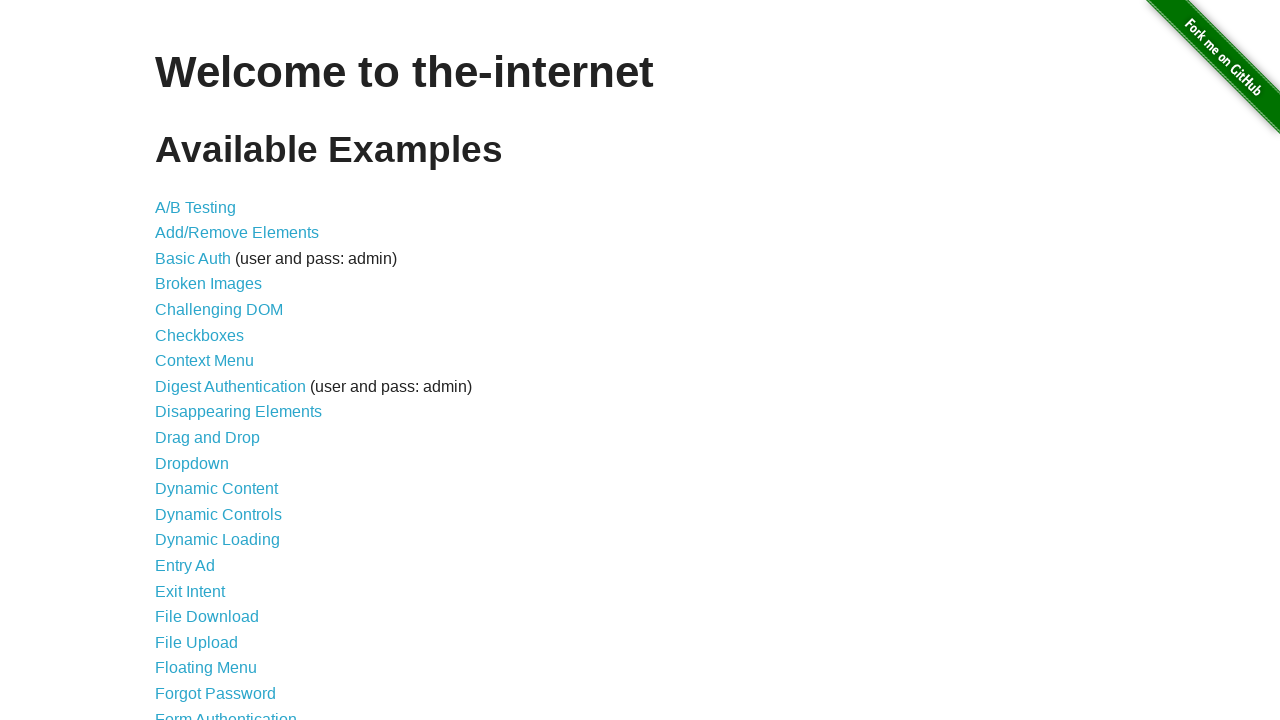

Clicked on Context Menu link at (204, 361) on a:text('Context Menu')
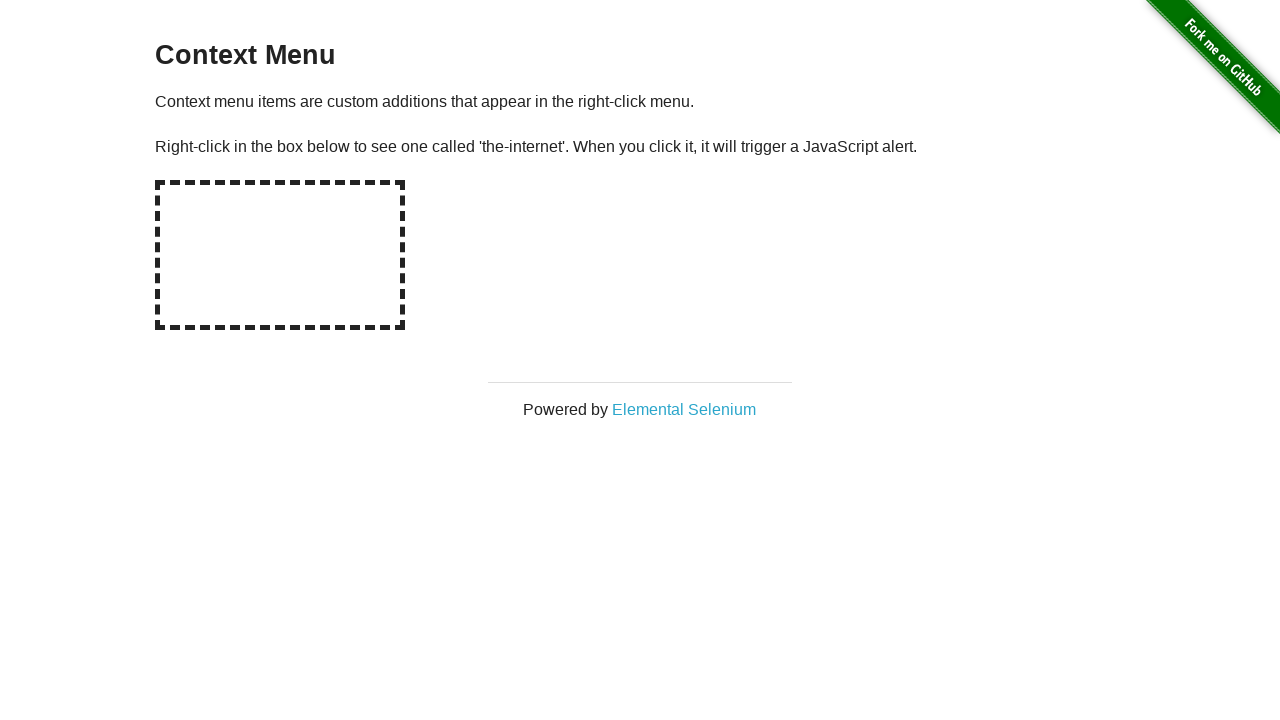

Navigated to Context Menu page (URL validated)
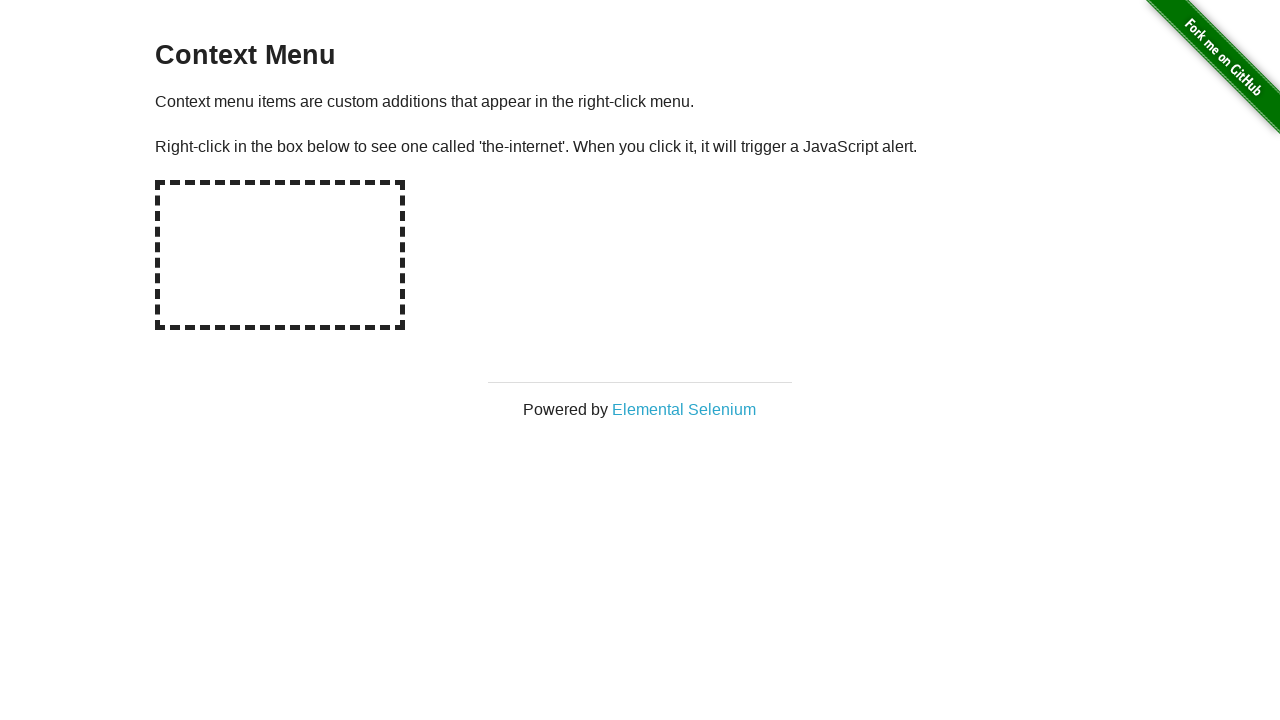

Right-clicked on hot-spot element to open context menu at (280, 255) on #hot-spot
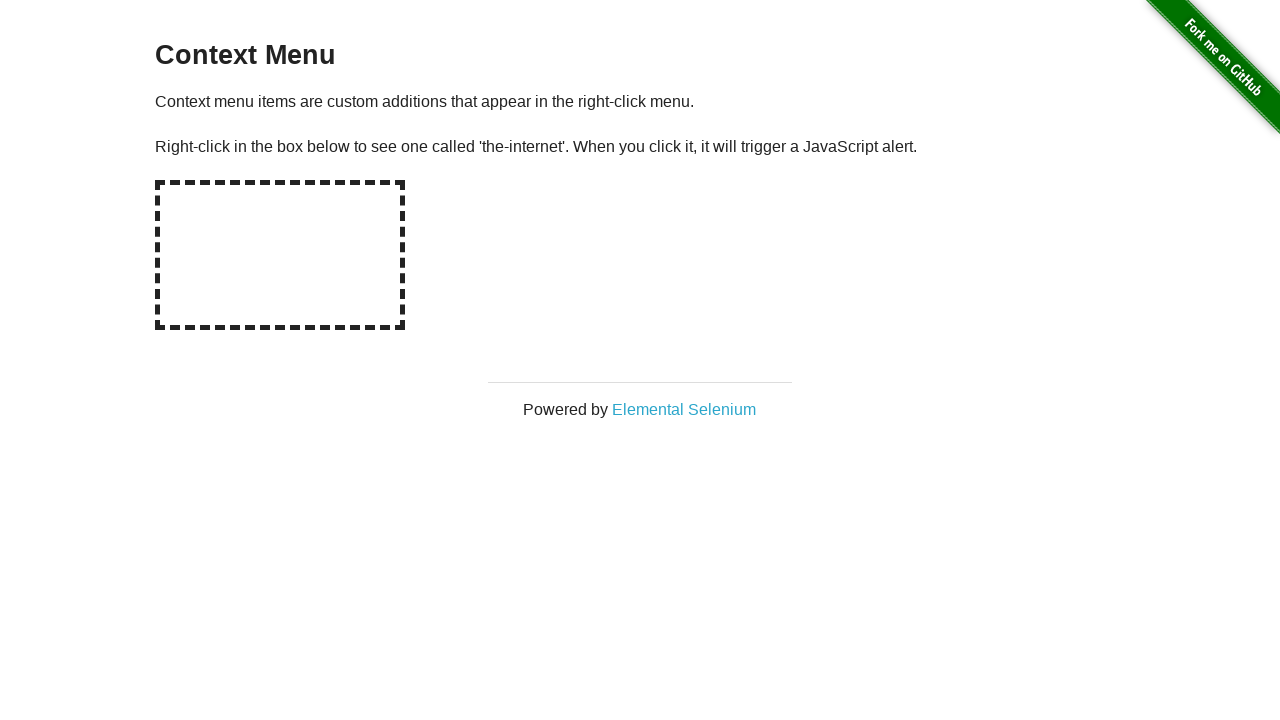

Set up dialog handler to accept alerts
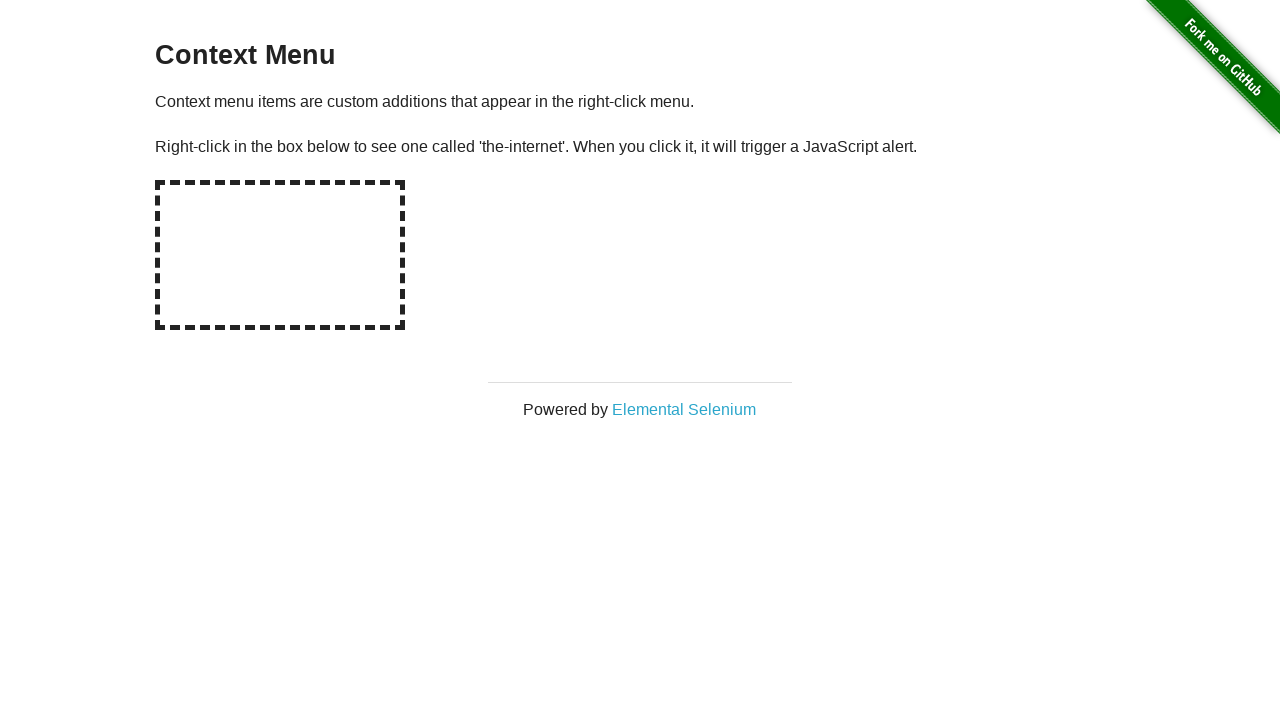

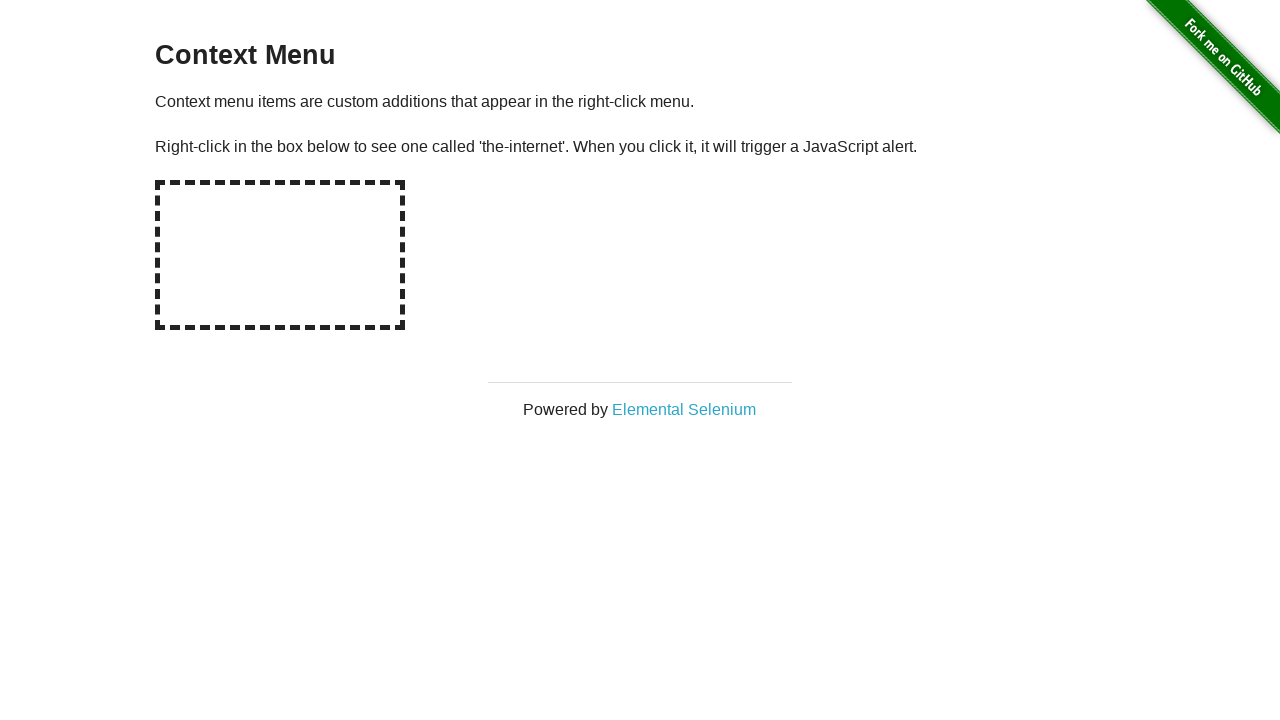